Tests JavaScript execution capability by using JavaScript to fill a text input field with a value on an automation practice page

Starting URL: https://rahulshettyacademy.com/AutomationPractice/

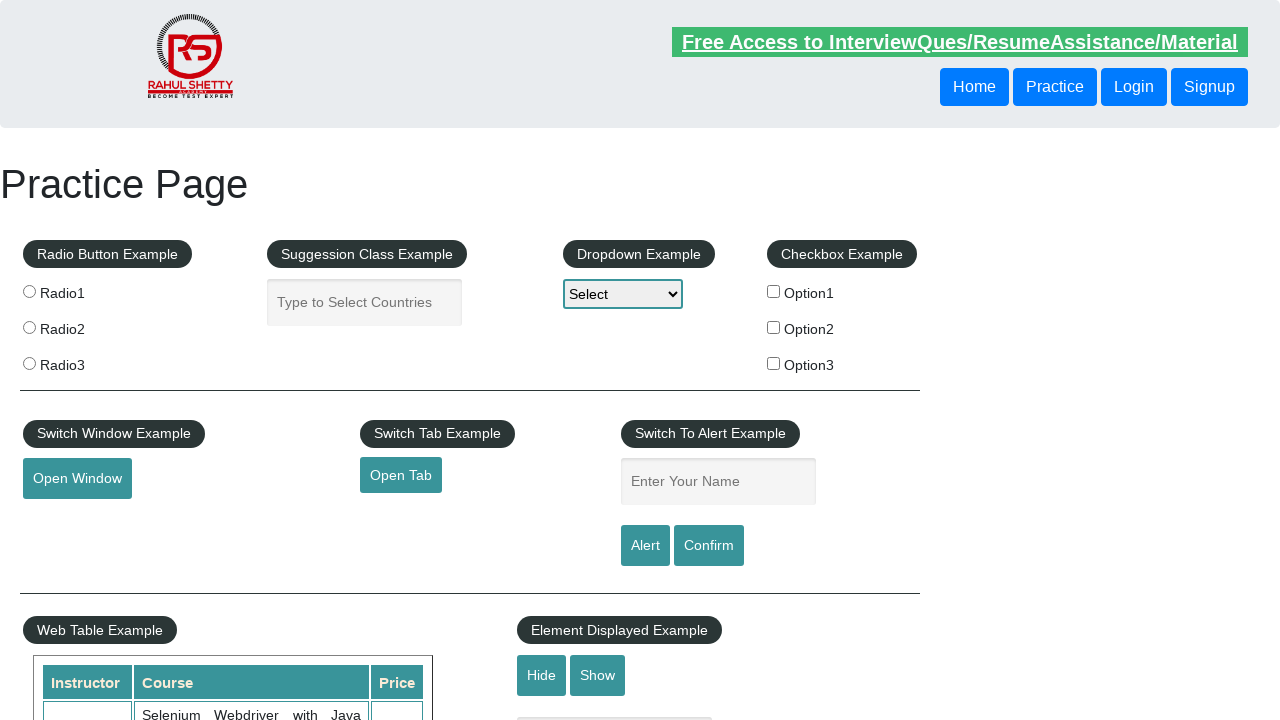

Used JavaScript to fill name field with 'potato'
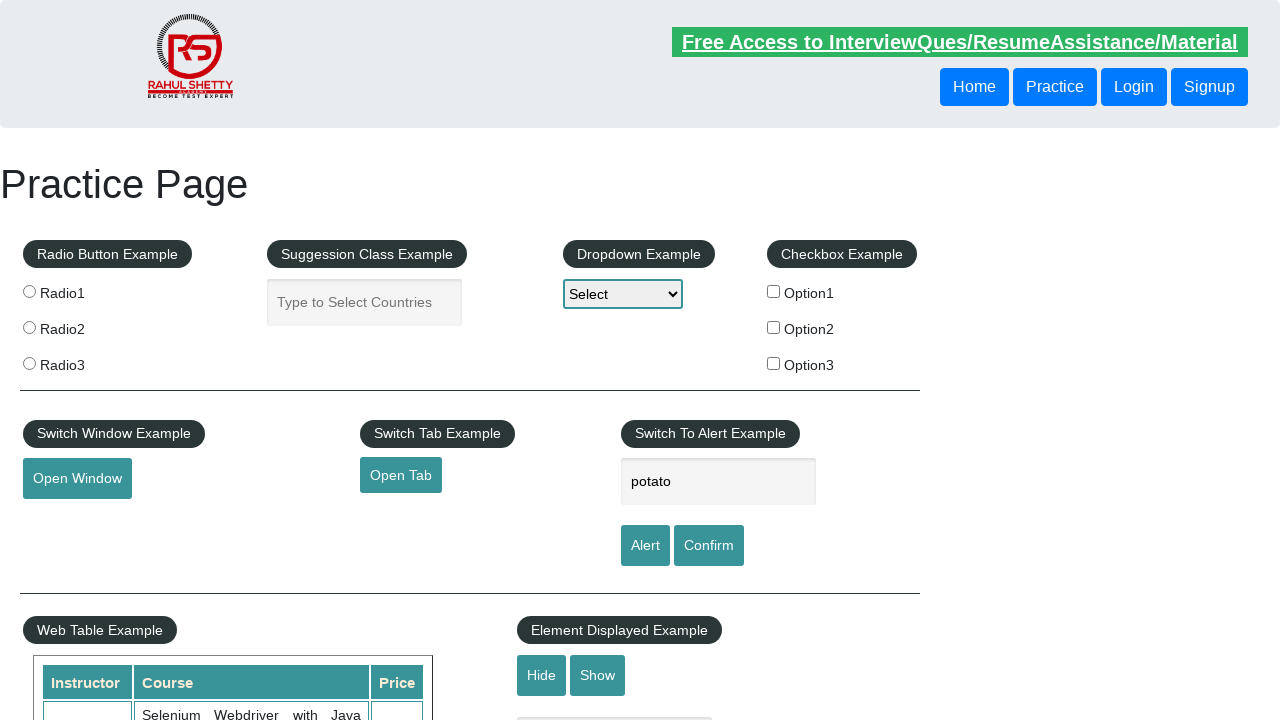

Waited 2 seconds to observe the result
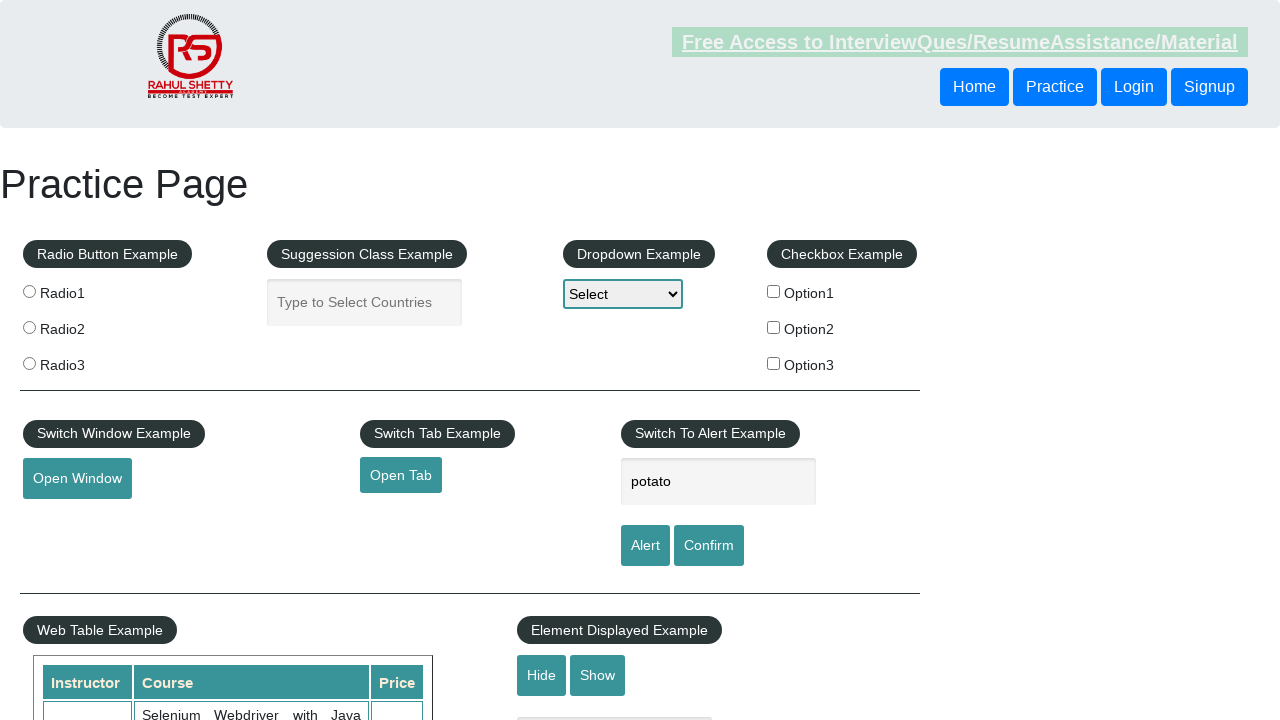

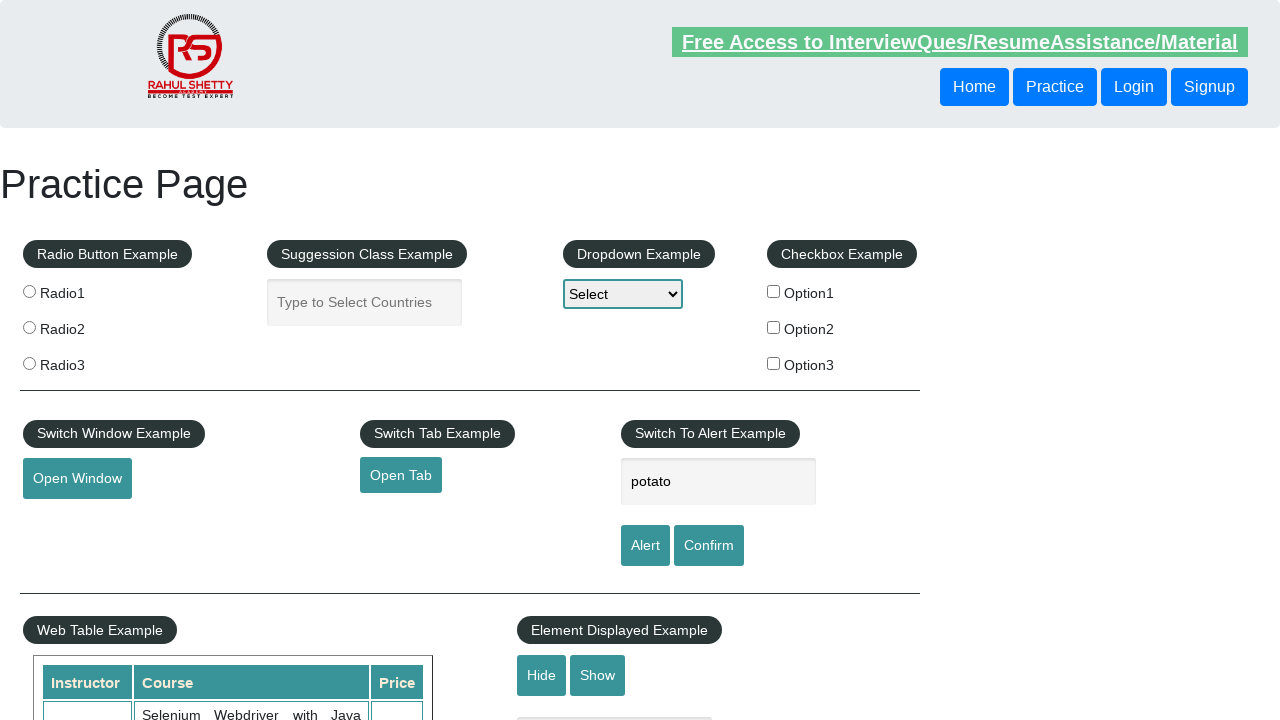